Tests that clicking on the first column header sorts the table data alphabetically, and then navigates through pagination to find and display the price of "Rice" item.

Starting URL: https://rahulshettyacademy.com/seleniumPractise/#/offers

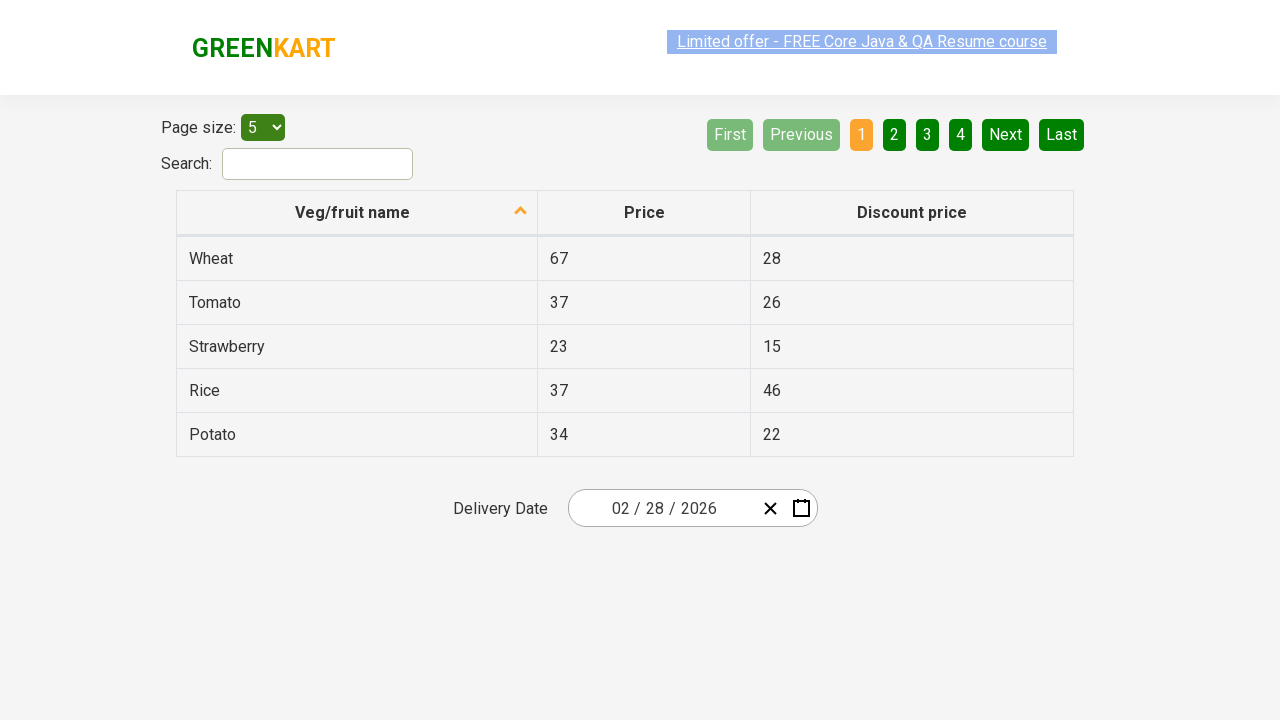

Clicked on first column header to sort table alphabetically at (357, 213) on xpath=//tr/th[1]
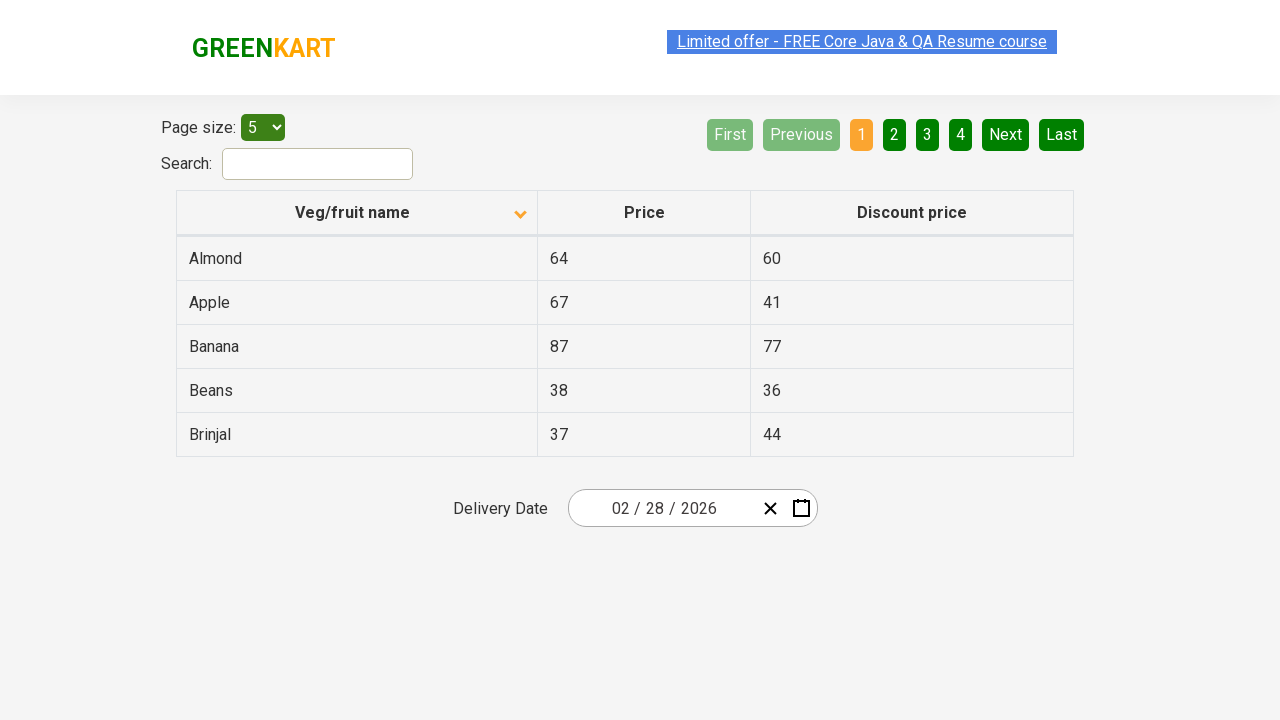

Table data loaded after sorting
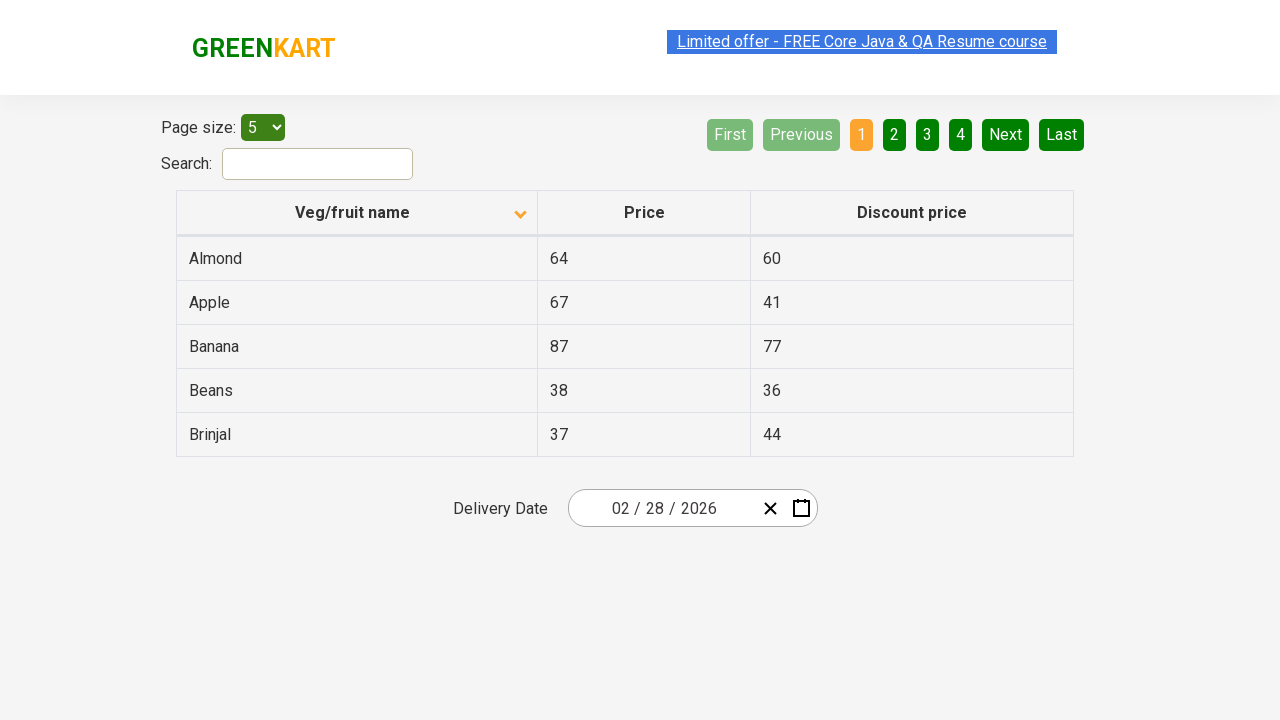

Retrieved all items from first column
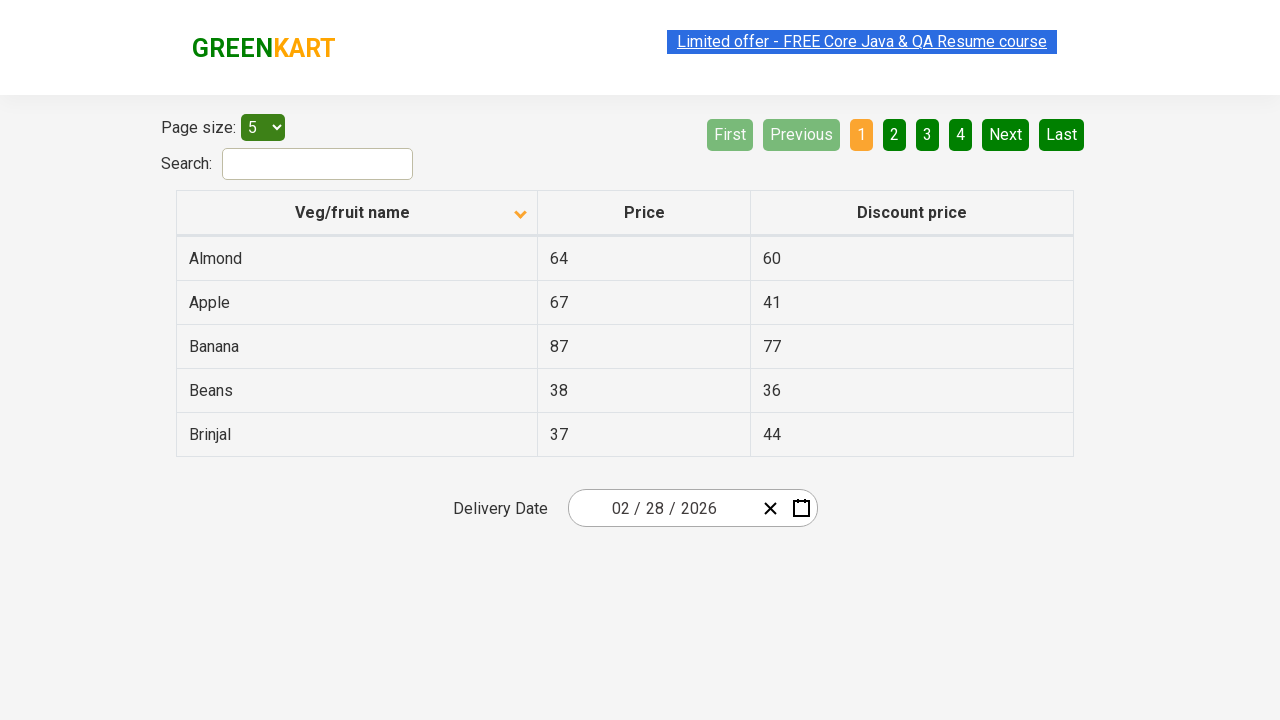

Verified table items are sorted alphabetically
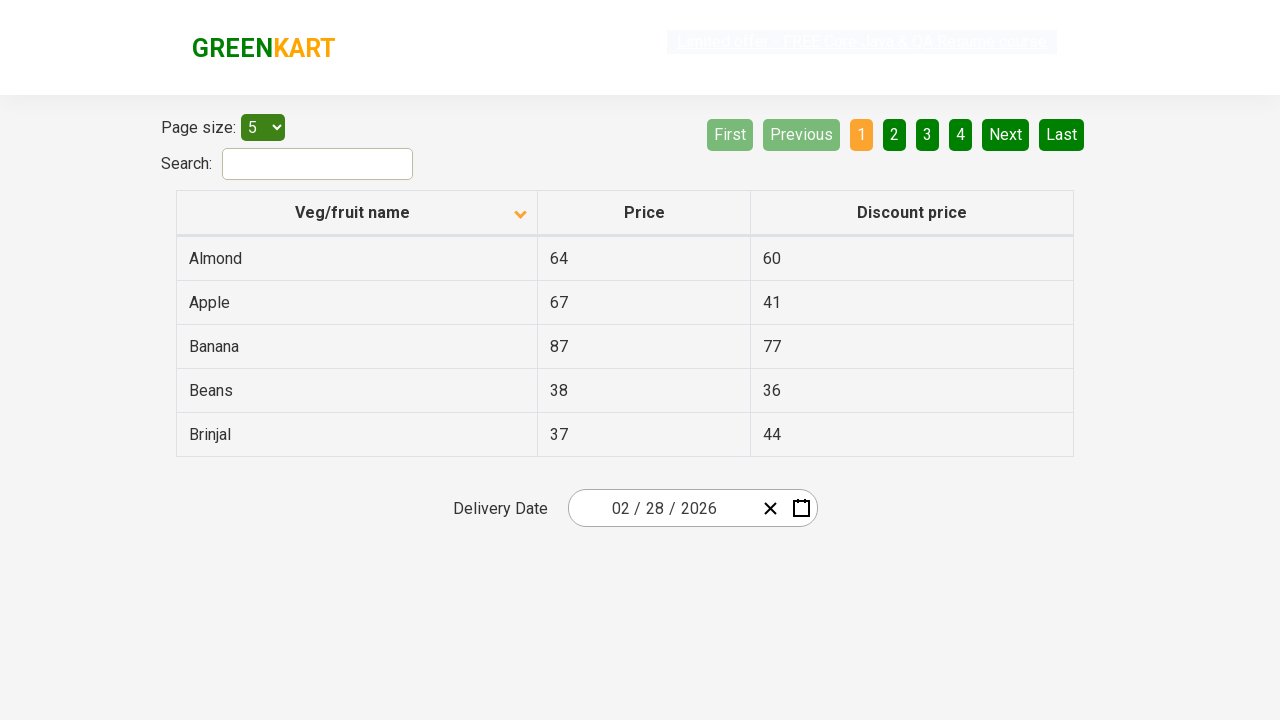

Retrieved current page item list
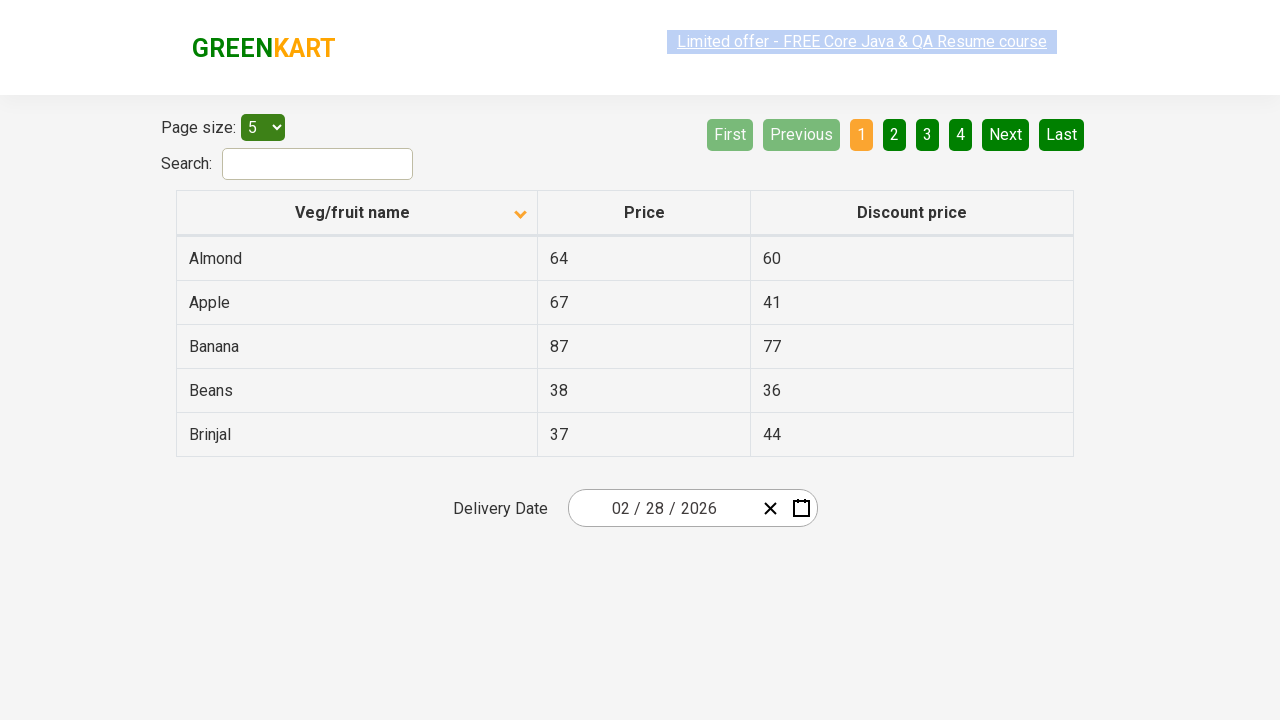

Clicked Next button to navigate to next pagination page at (1006, 134) on [aria-label='Next']
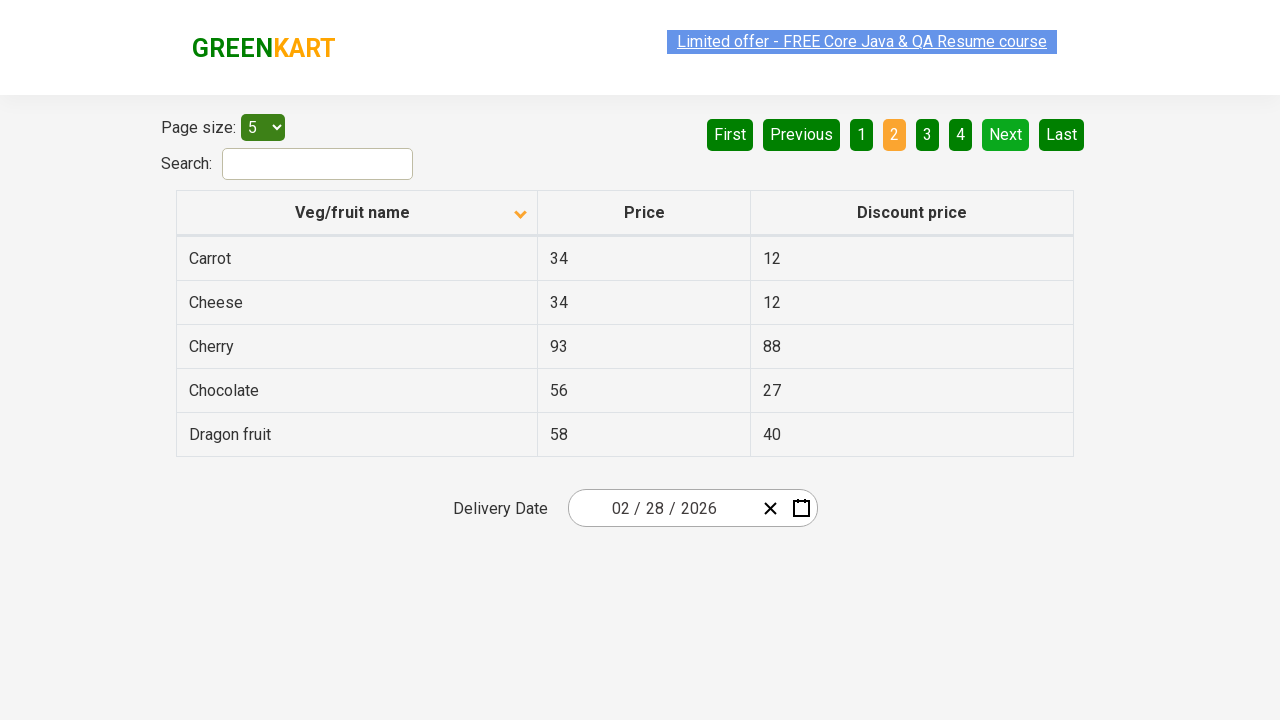

Retrieved current page item list
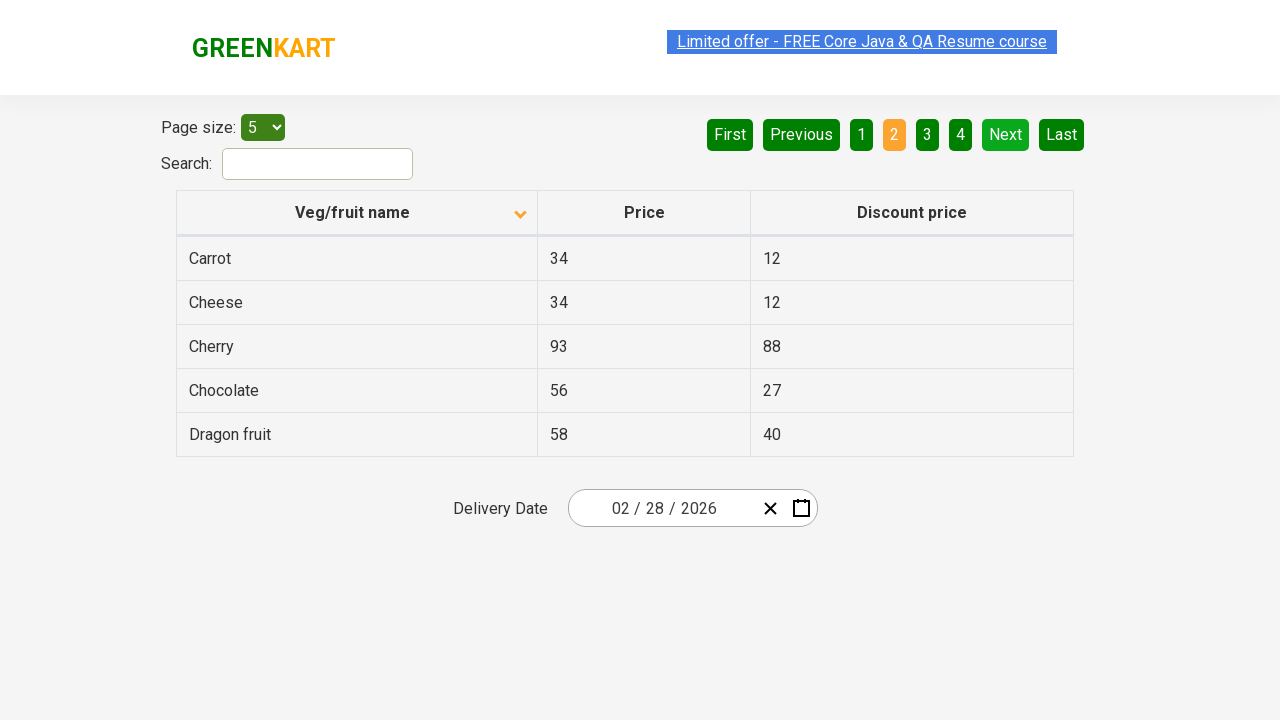

Clicked Next button to navigate to next pagination page at (1006, 134) on [aria-label='Next']
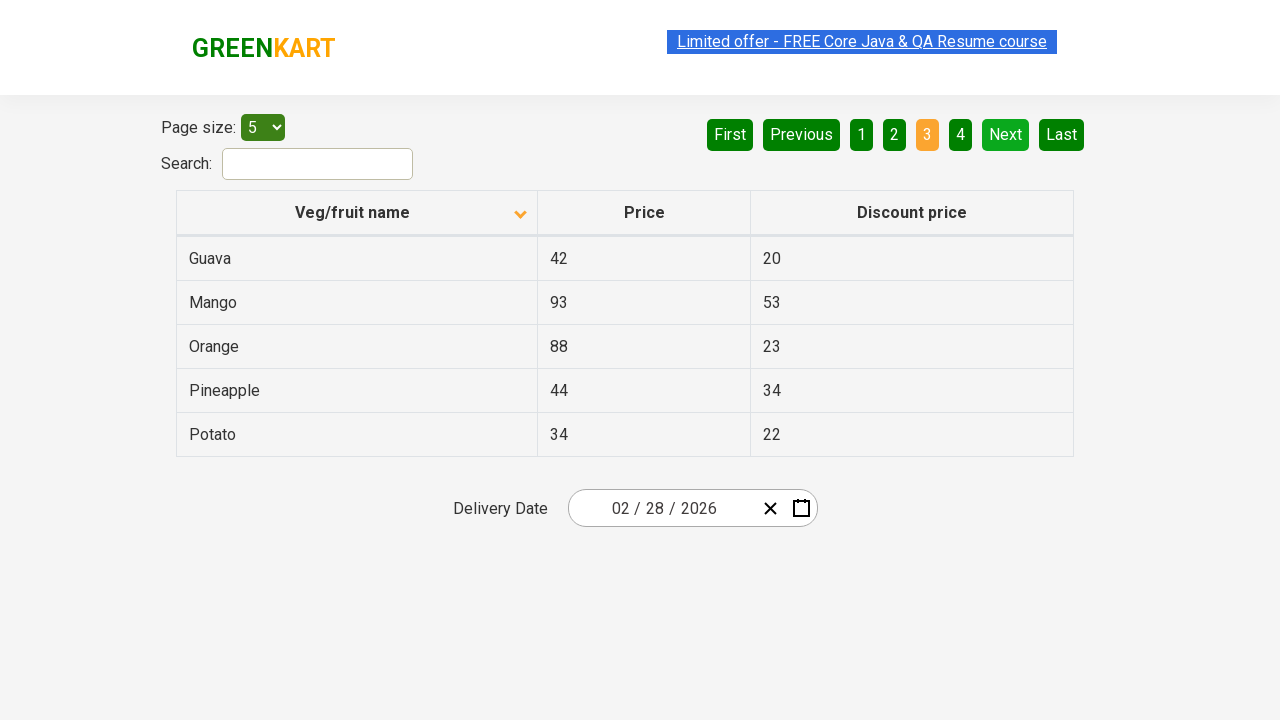

Retrieved current page item list
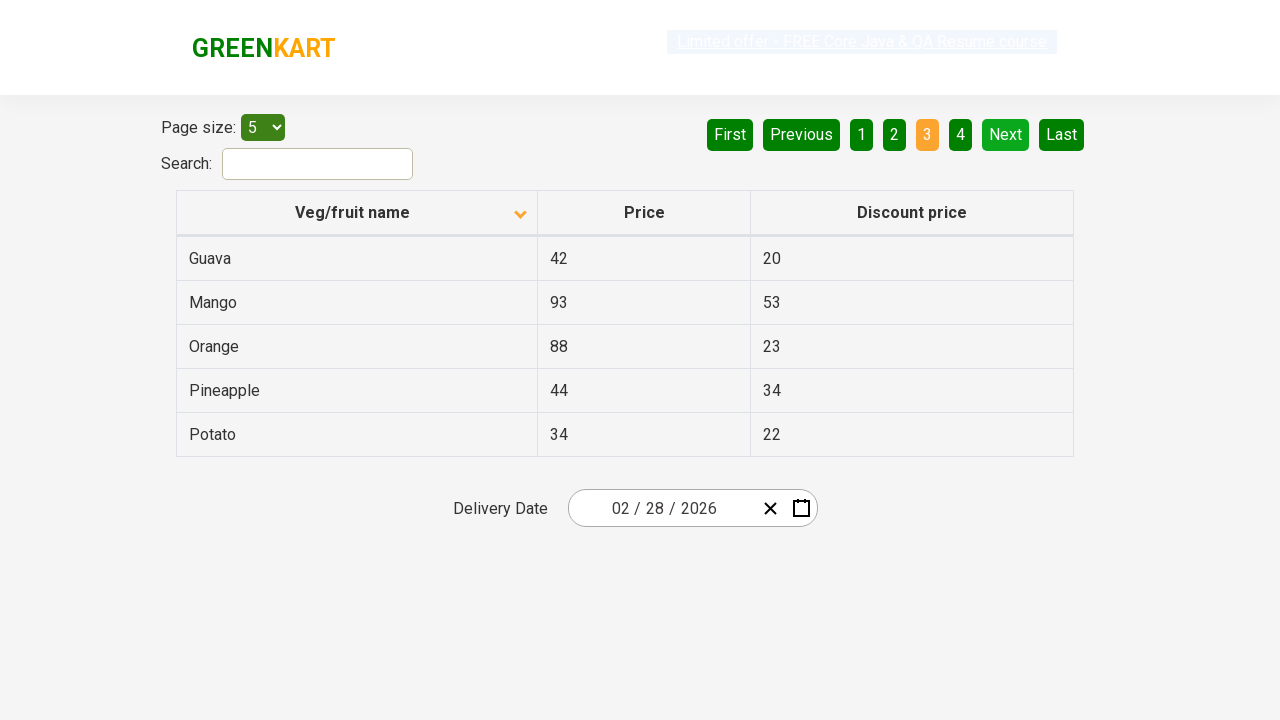

Clicked Next button to navigate to next pagination page at (1006, 134) on [aria-label='Next']
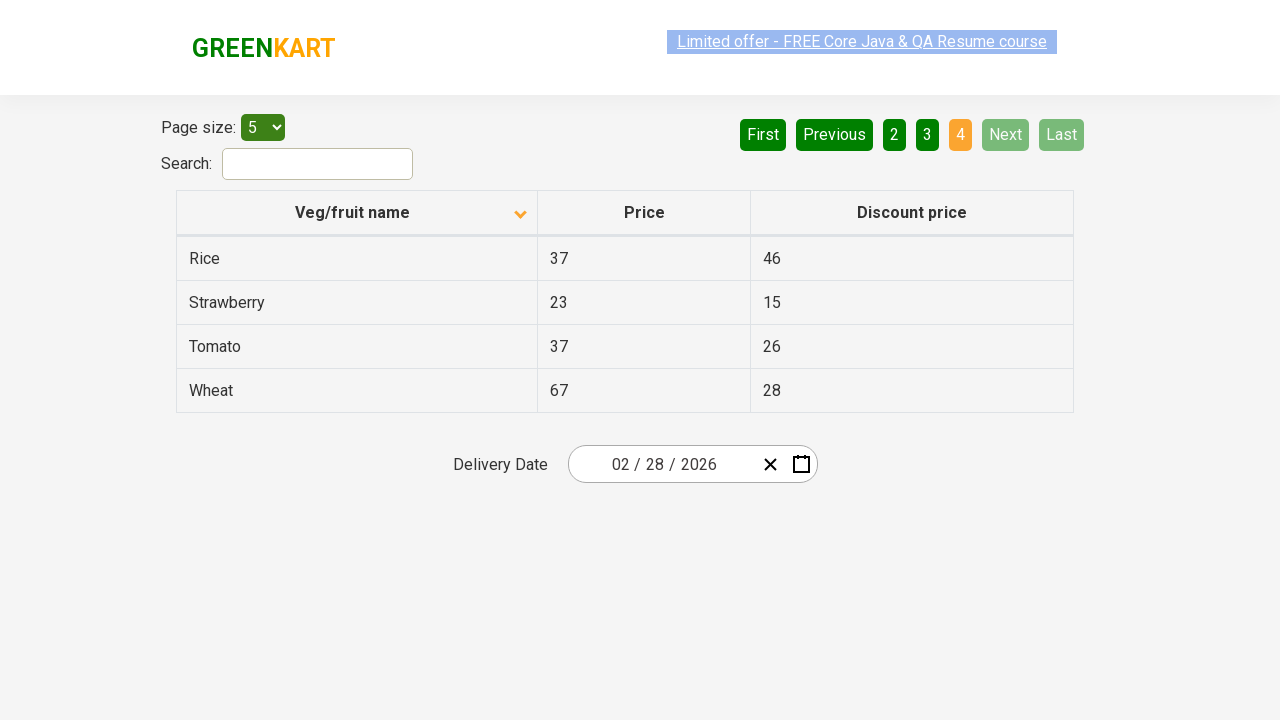

Retrieved current page item list
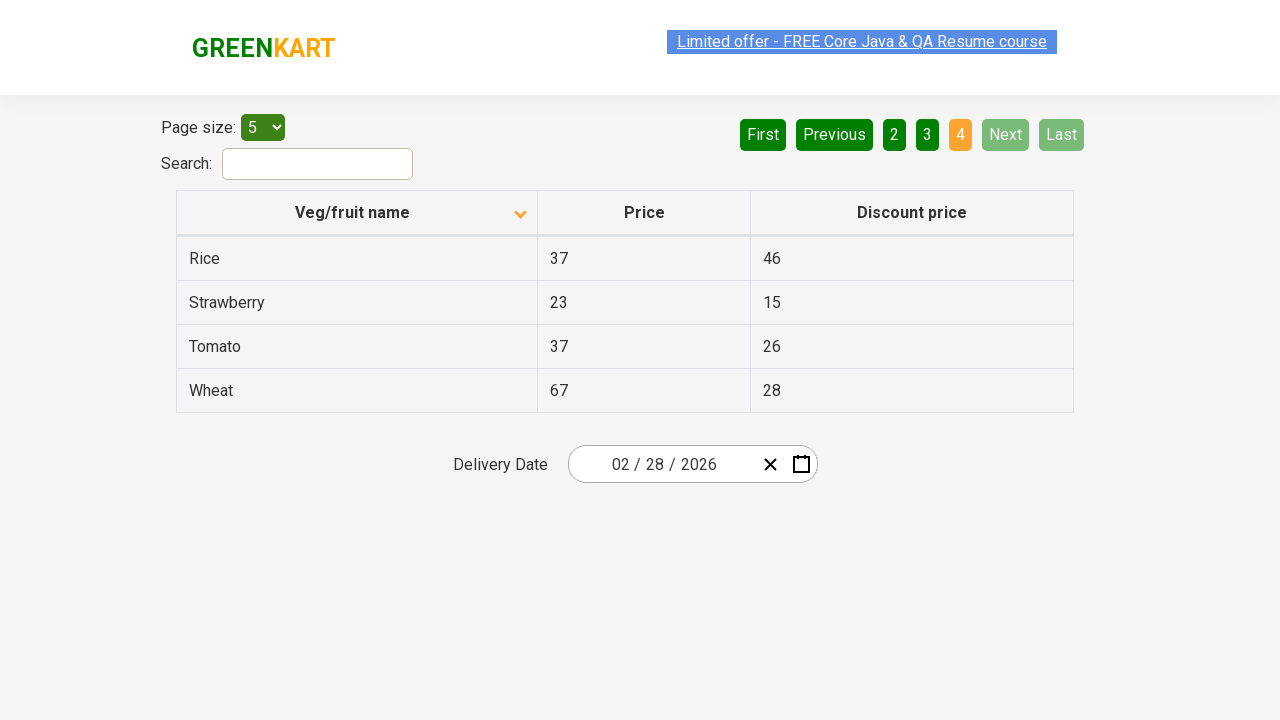

Found Rice item on current page
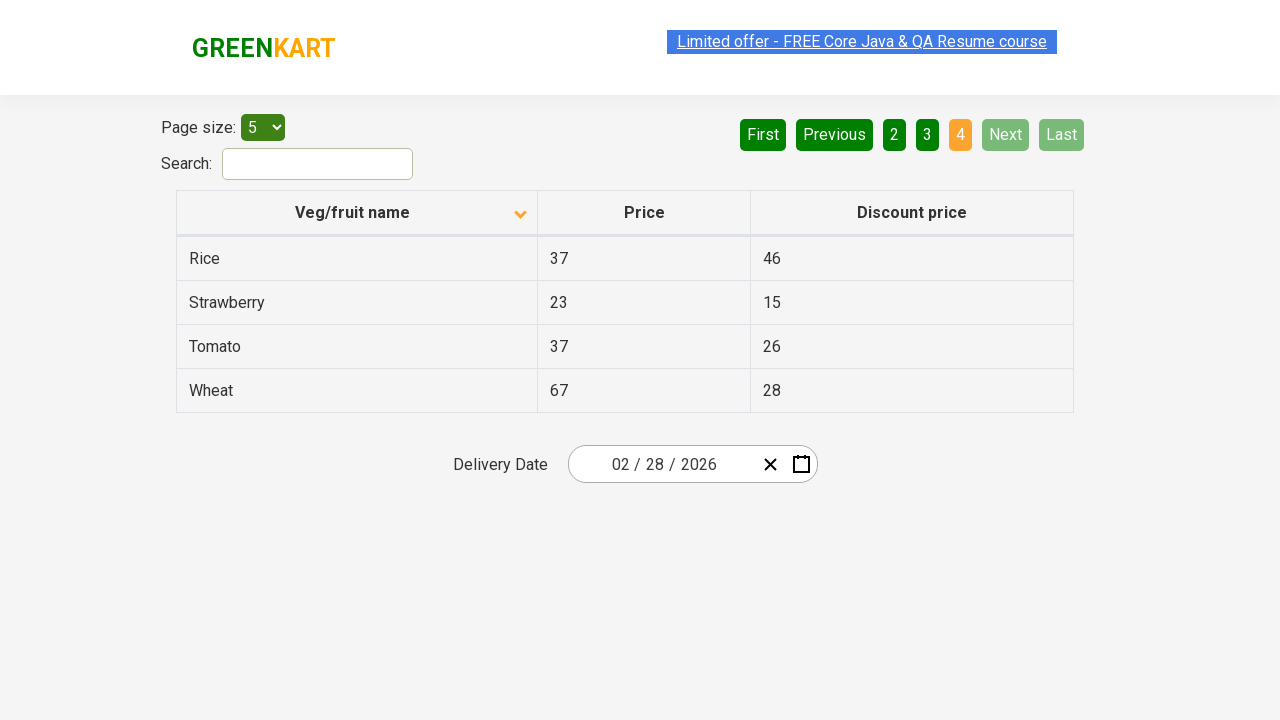

Retrieved Rice price: 37
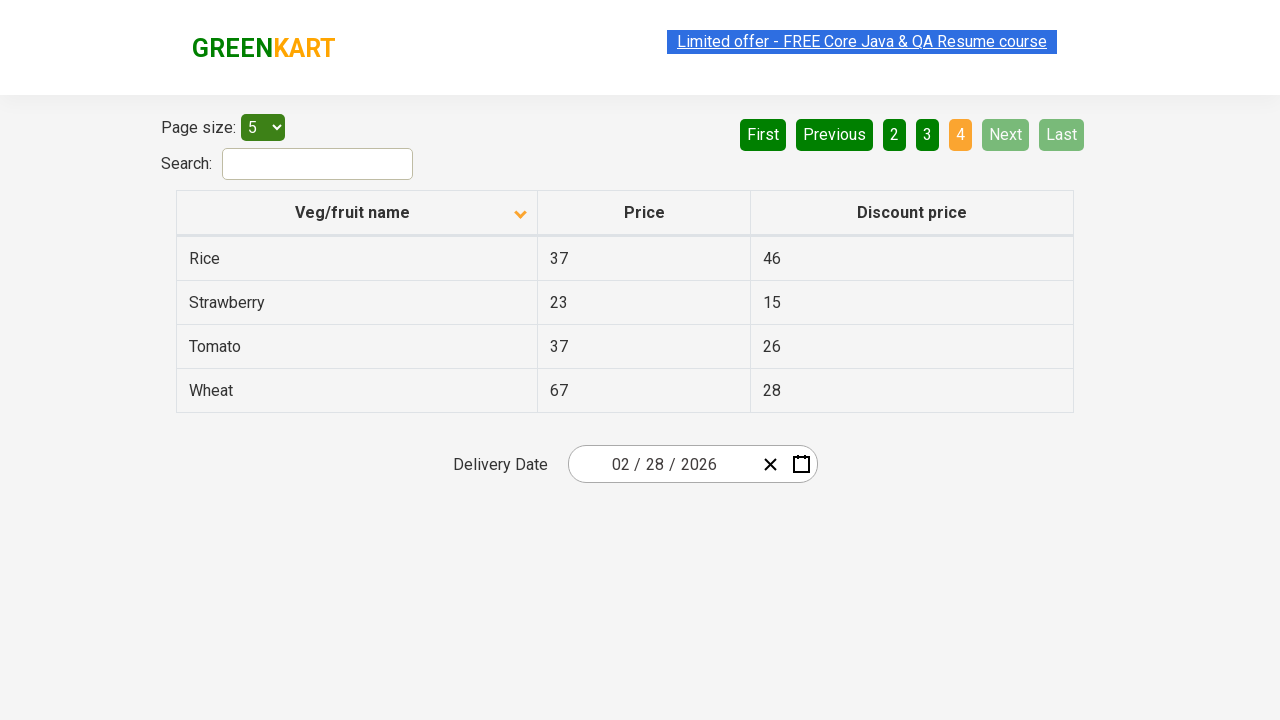

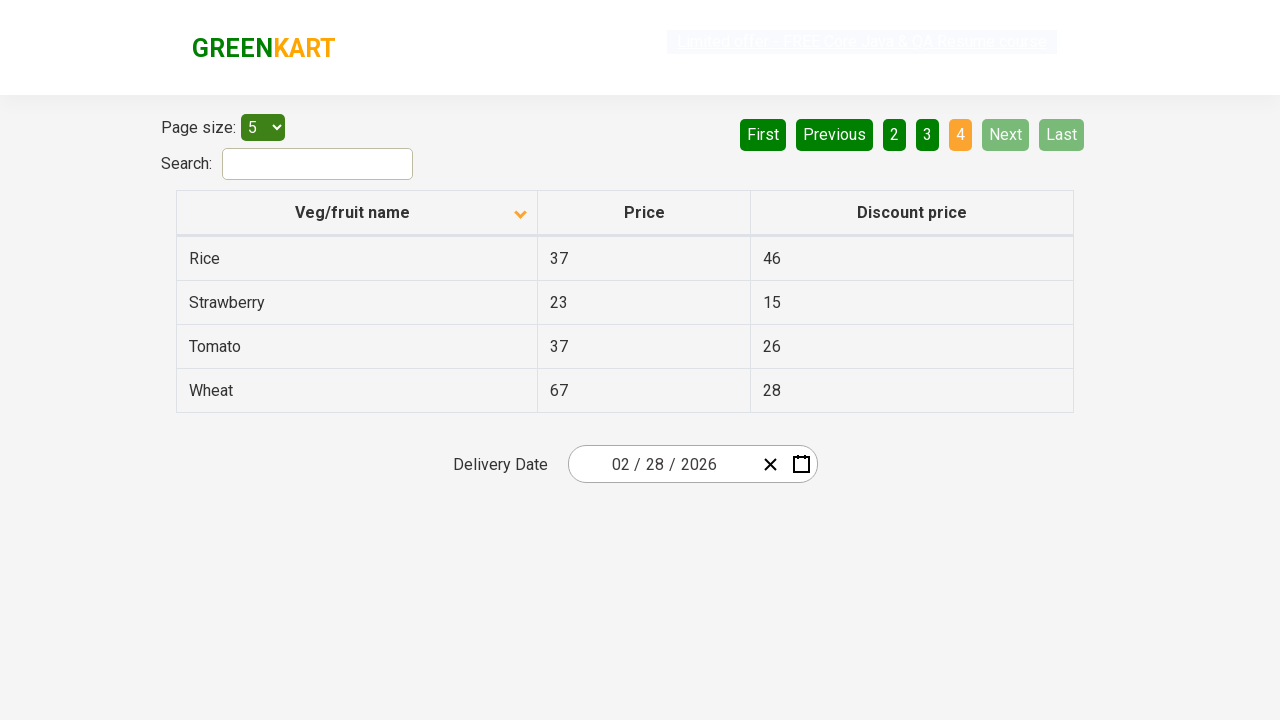